Tests a math exercise page by reading two displayed numbers, calculating their sum, selecting the sum from a dropdown menu, and submitting the form.

Starting URL: http://suninjuly.github.io/selects1.html

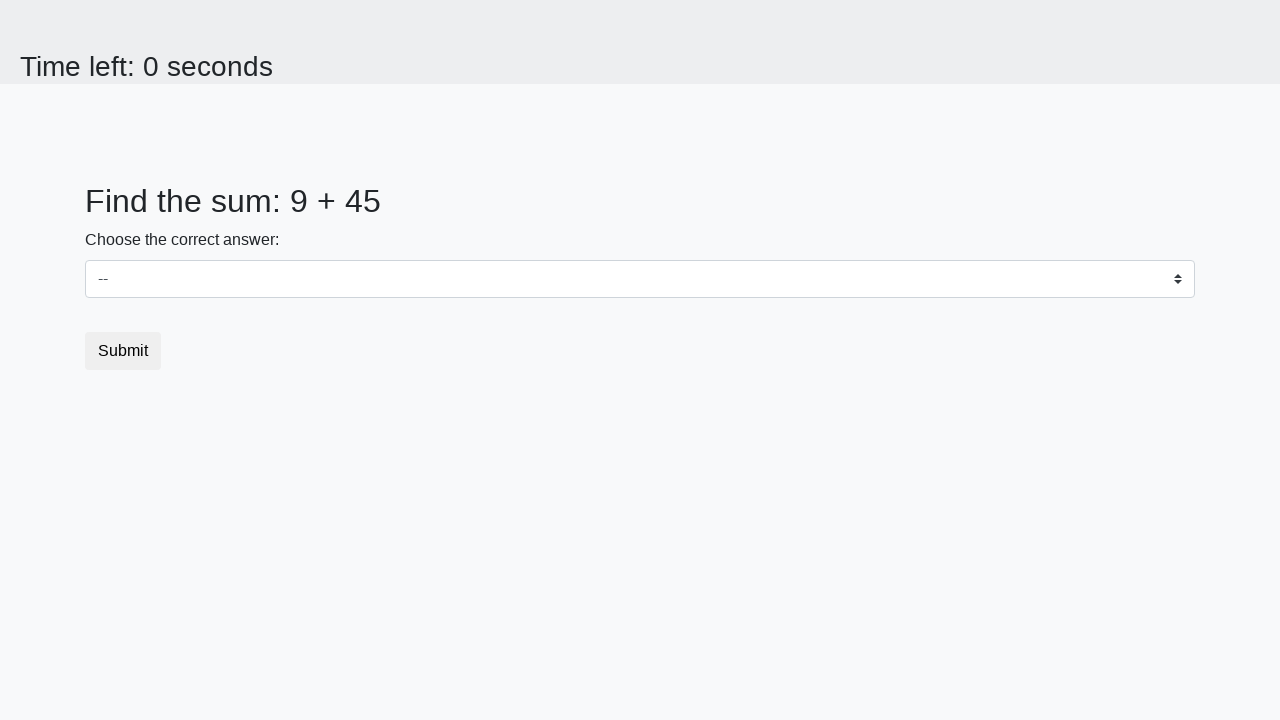

Retrieved first number from page element #num1
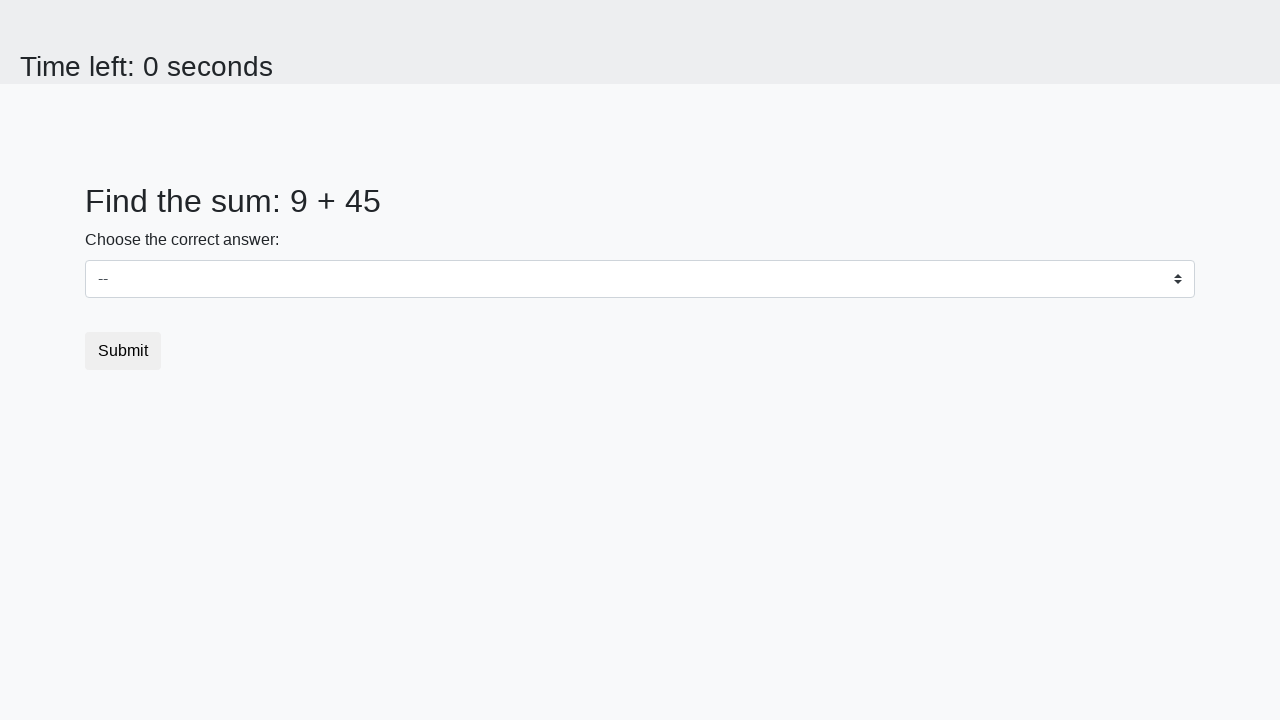

Converted first number to integer: 9
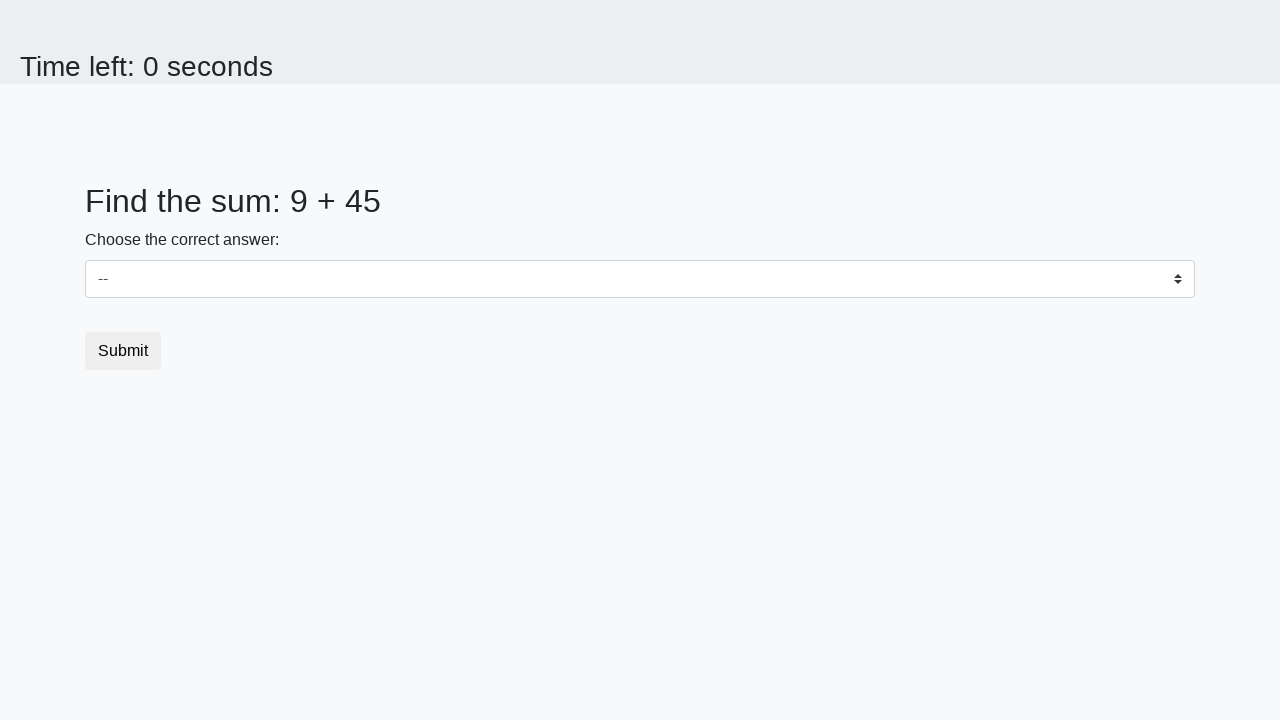

Retrieved second number from page element #num2
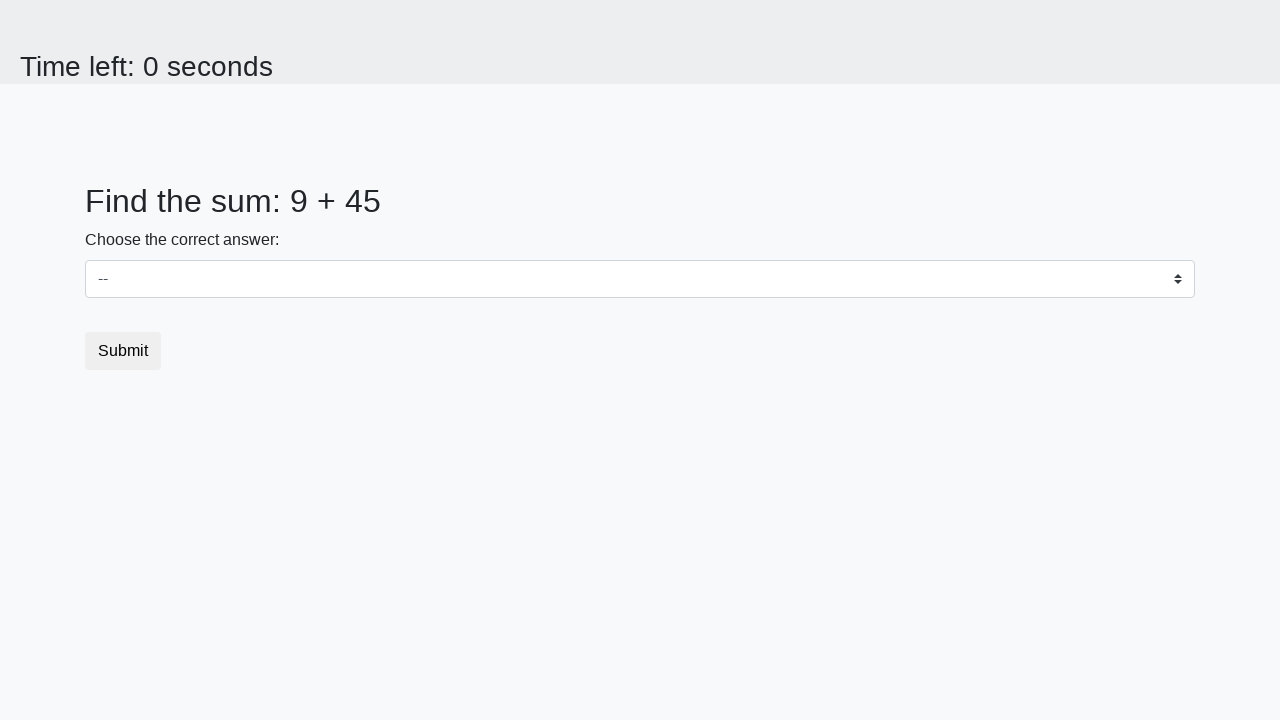

Converted second number to integer: 45
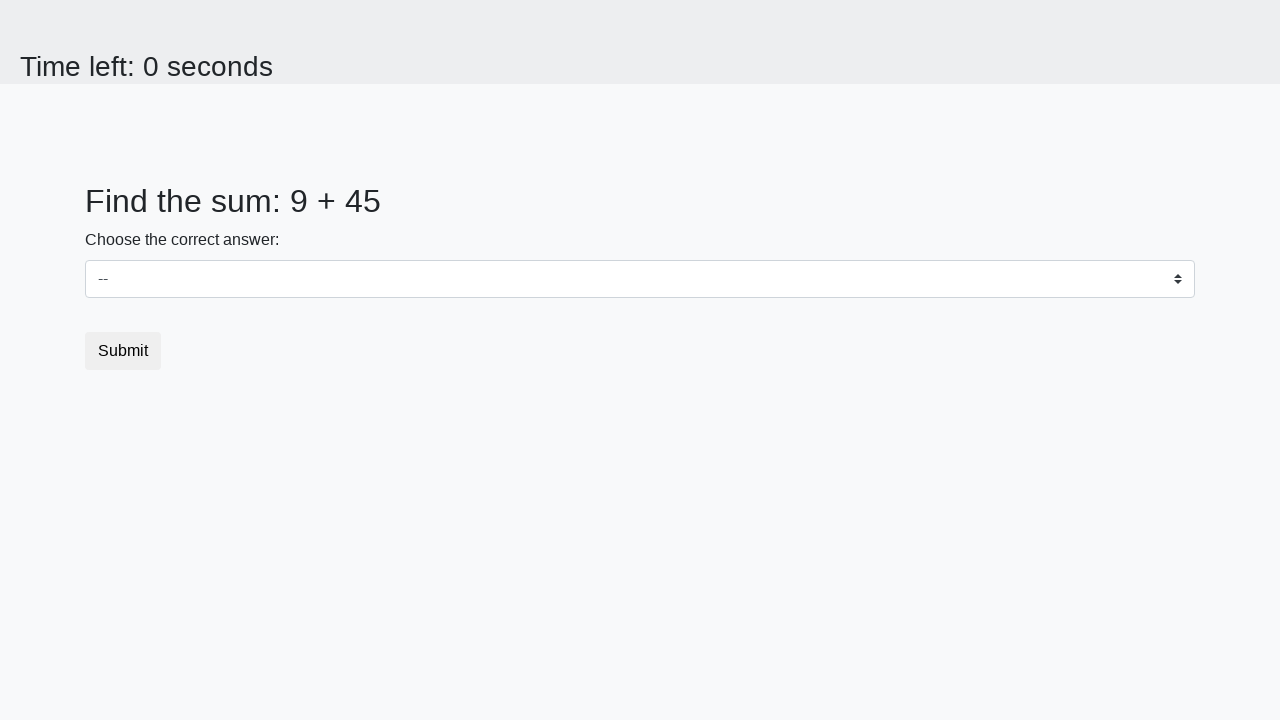

Calculated sum of 9 + 45 = 54
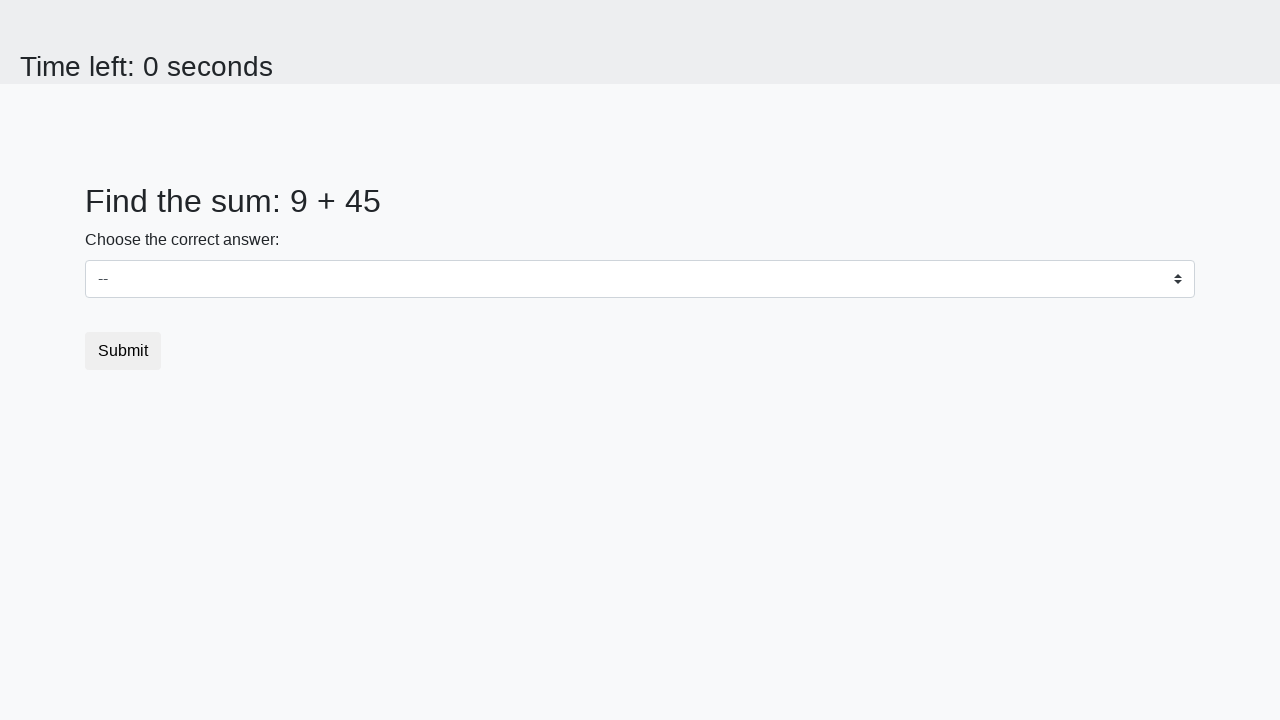

Selected sum value '54' from dropdown menu on #dropdown
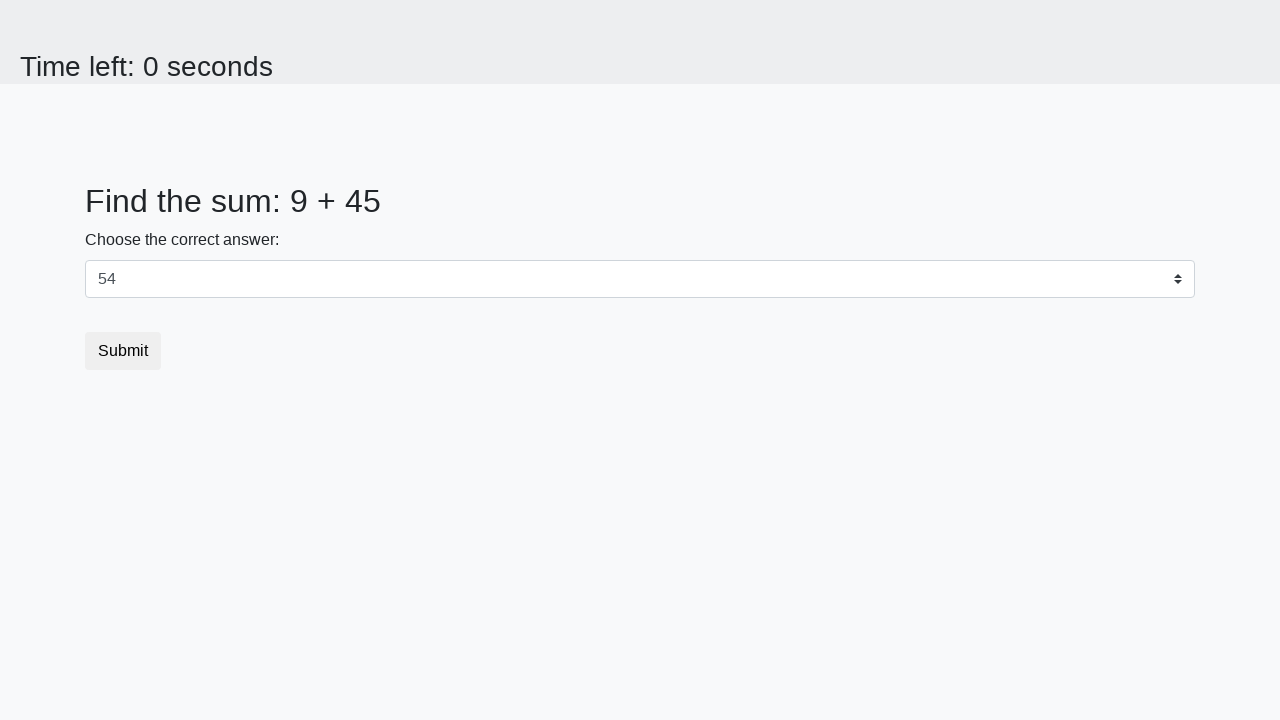

Clicked form submit button at (123, 351) on form button
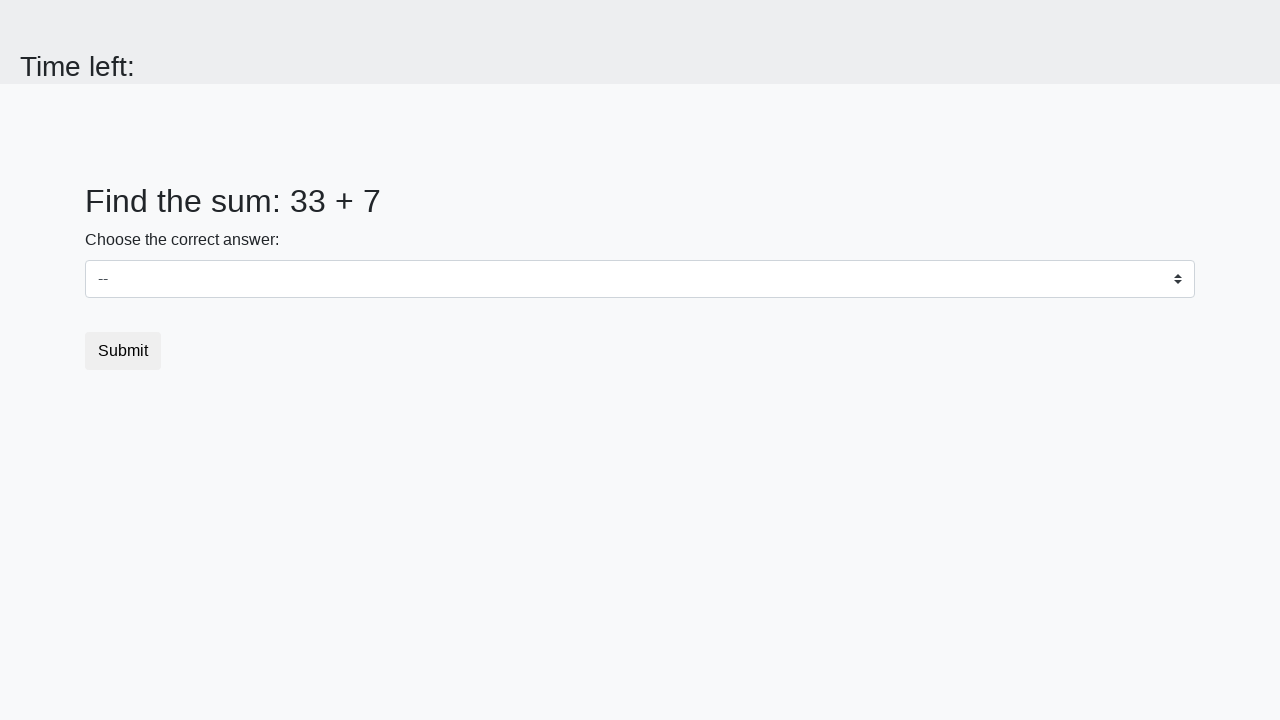

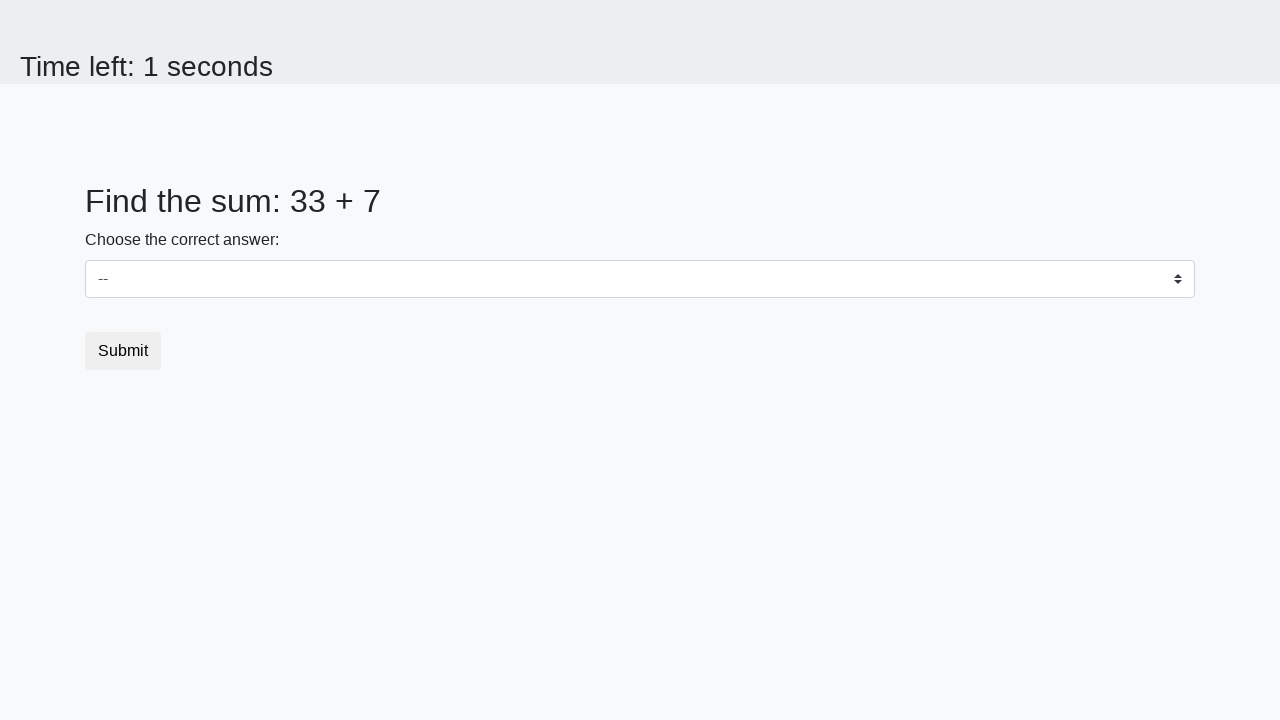